Tests basic form by filling first name, last name, and company name fields and submitting

Starting URL: http://automationbykrishna.com/

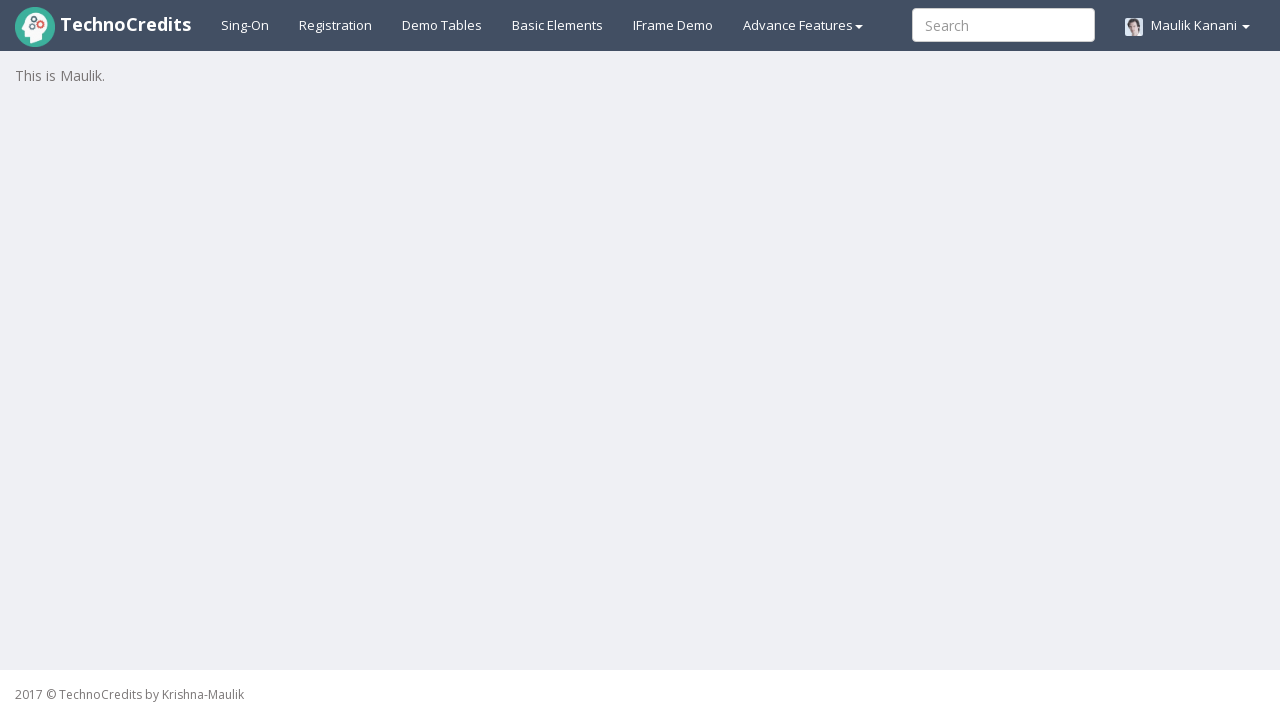

Clicked on basic elements link at (558, 25) on xpath=//a[@id='basicelements']
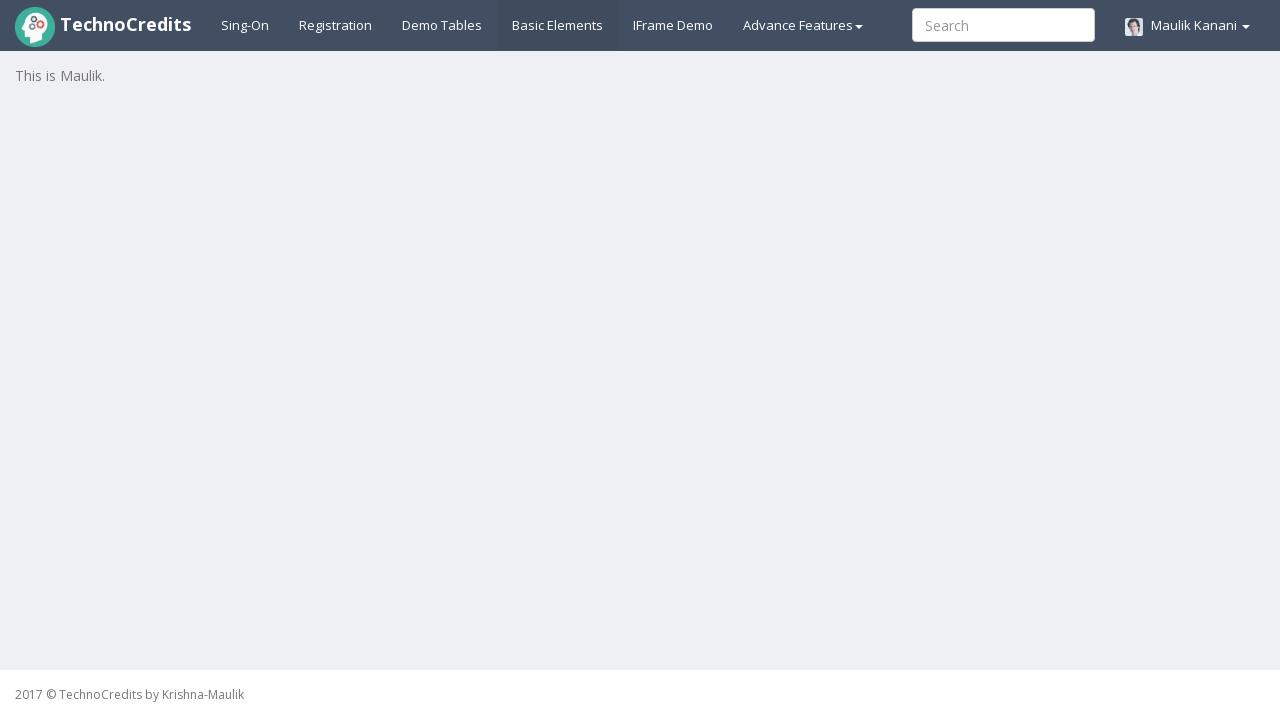

Waited for page to load (3000ms)
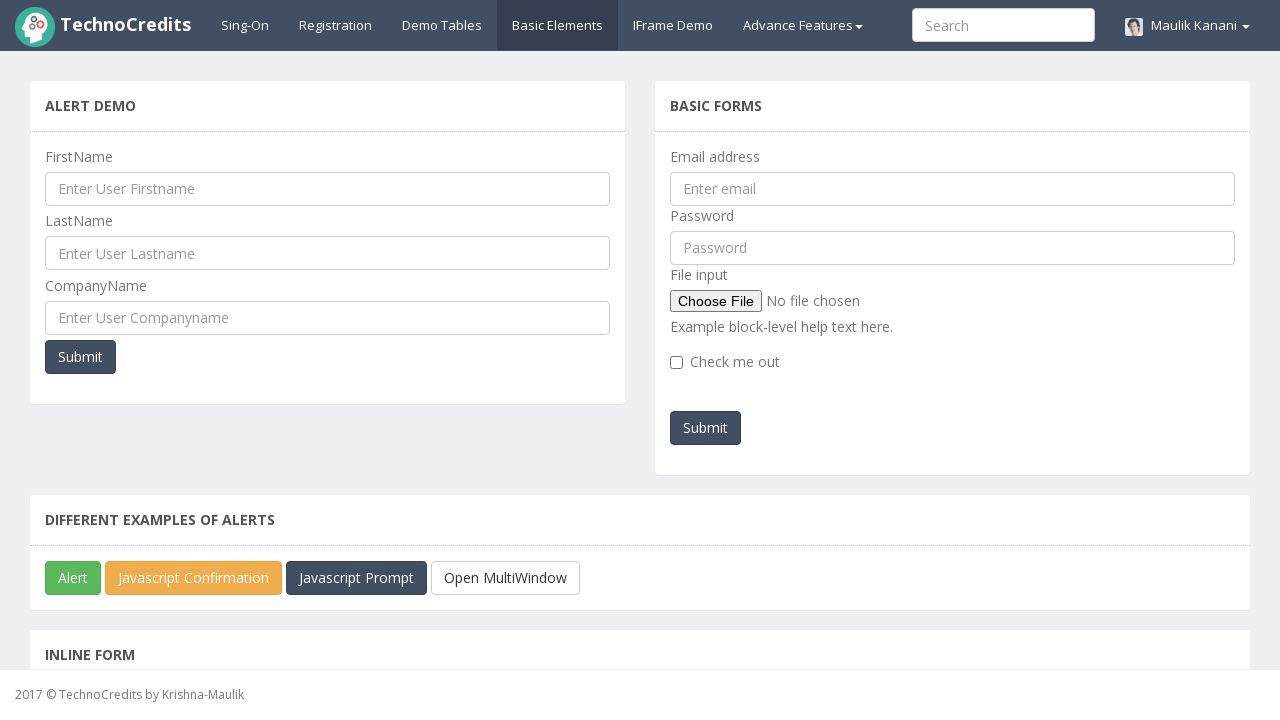

Filled first name field with 'shramika' on //input[@name='ufname']
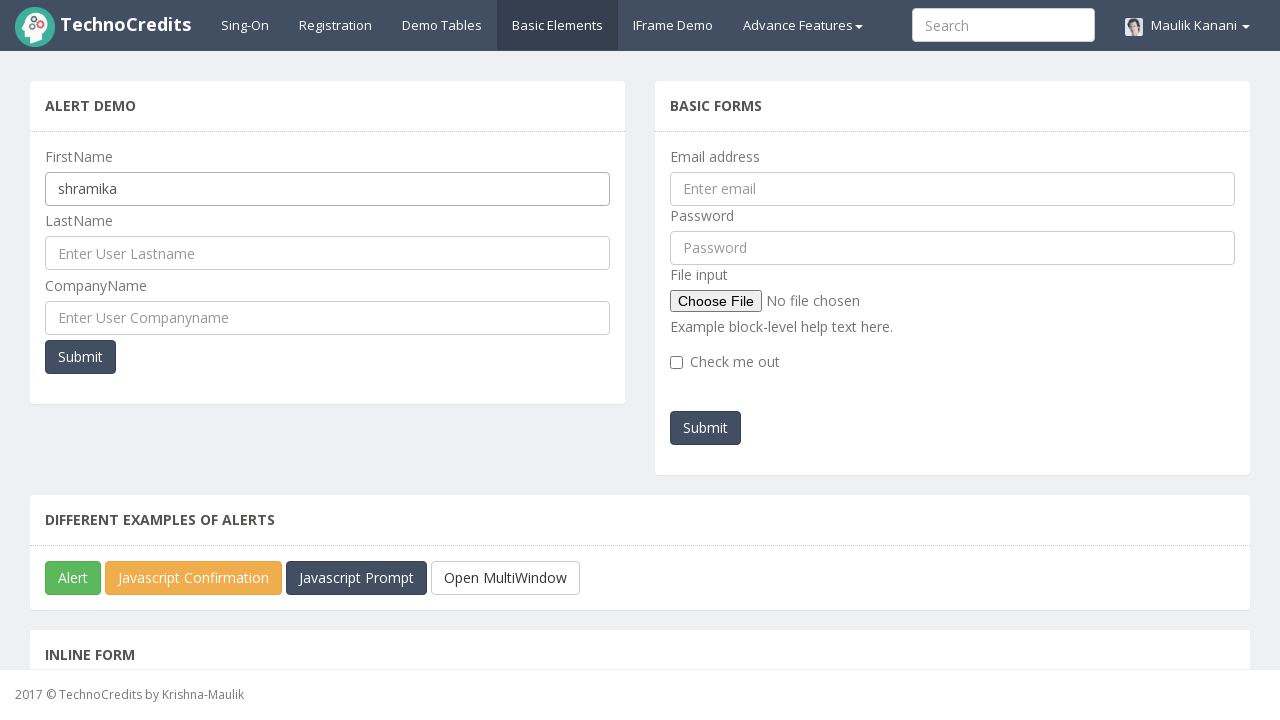

Filled last name field with 'Vaidya' on //input[@name='ulname']
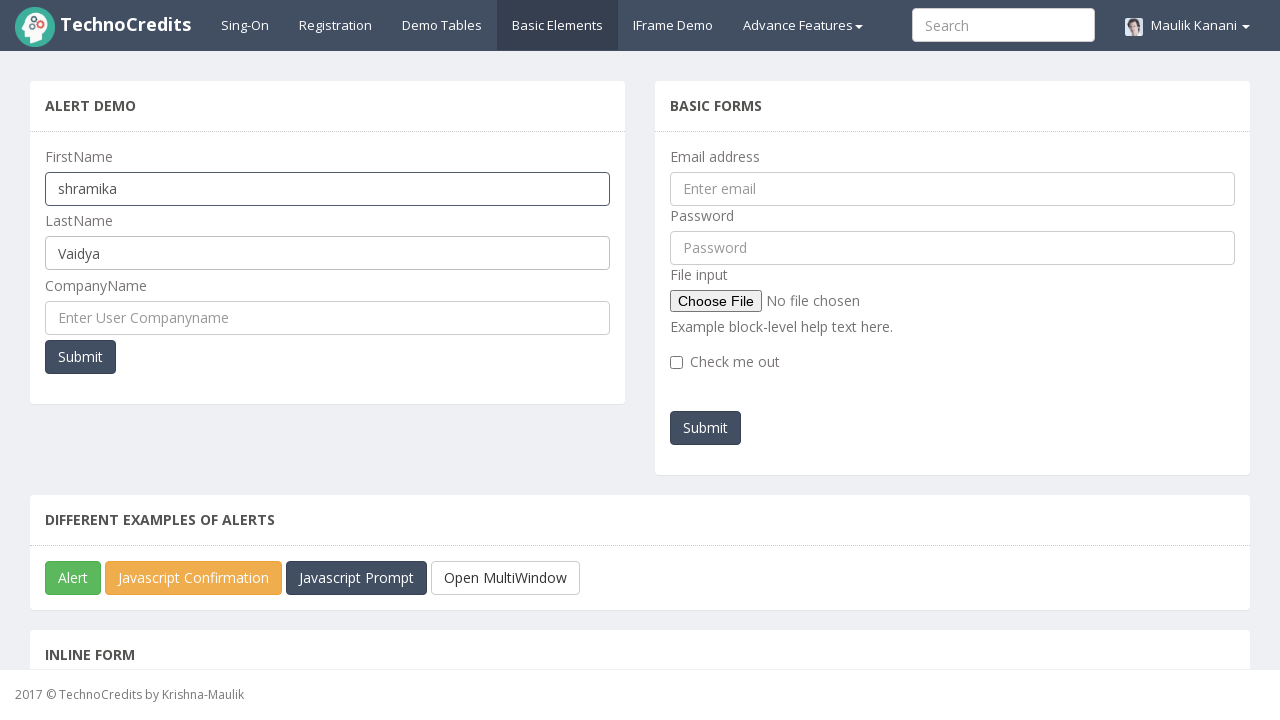

Filled company name field with 'Amazon' on //input[@name='cmpname']
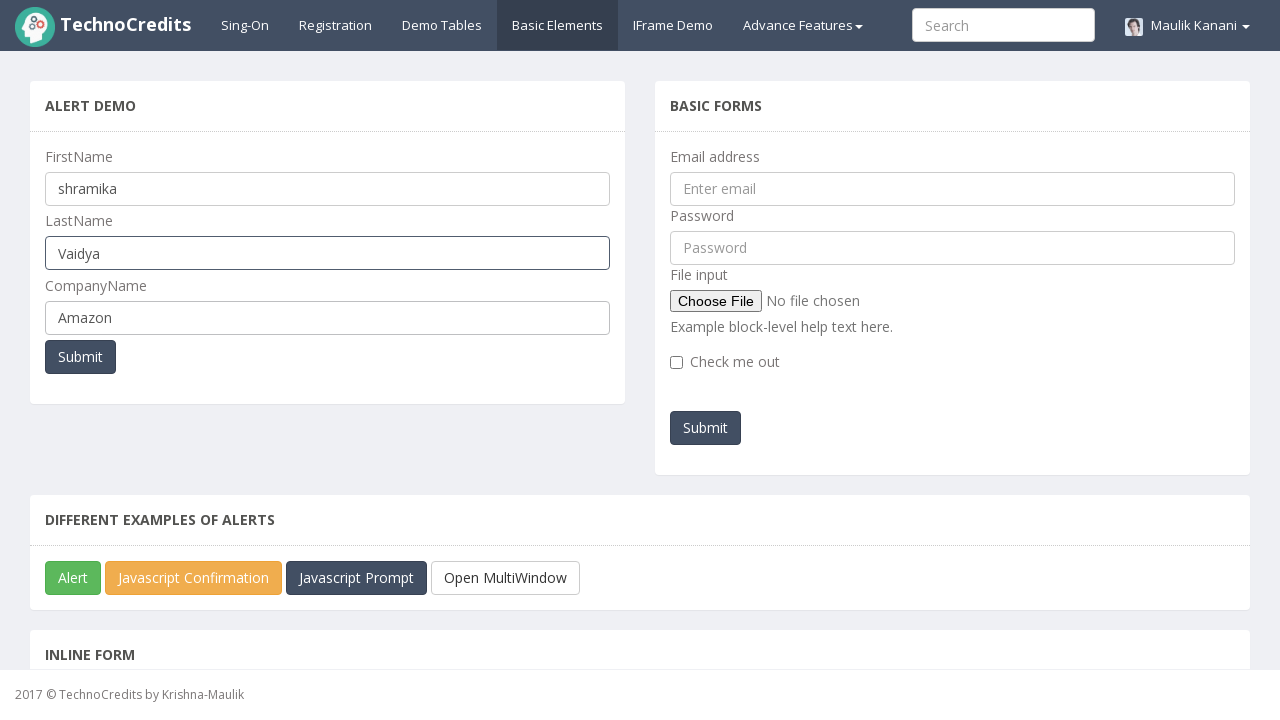

Clicked submit button at (80, 357) on xpath=//button[@onclick='myFunctionPopUp()']
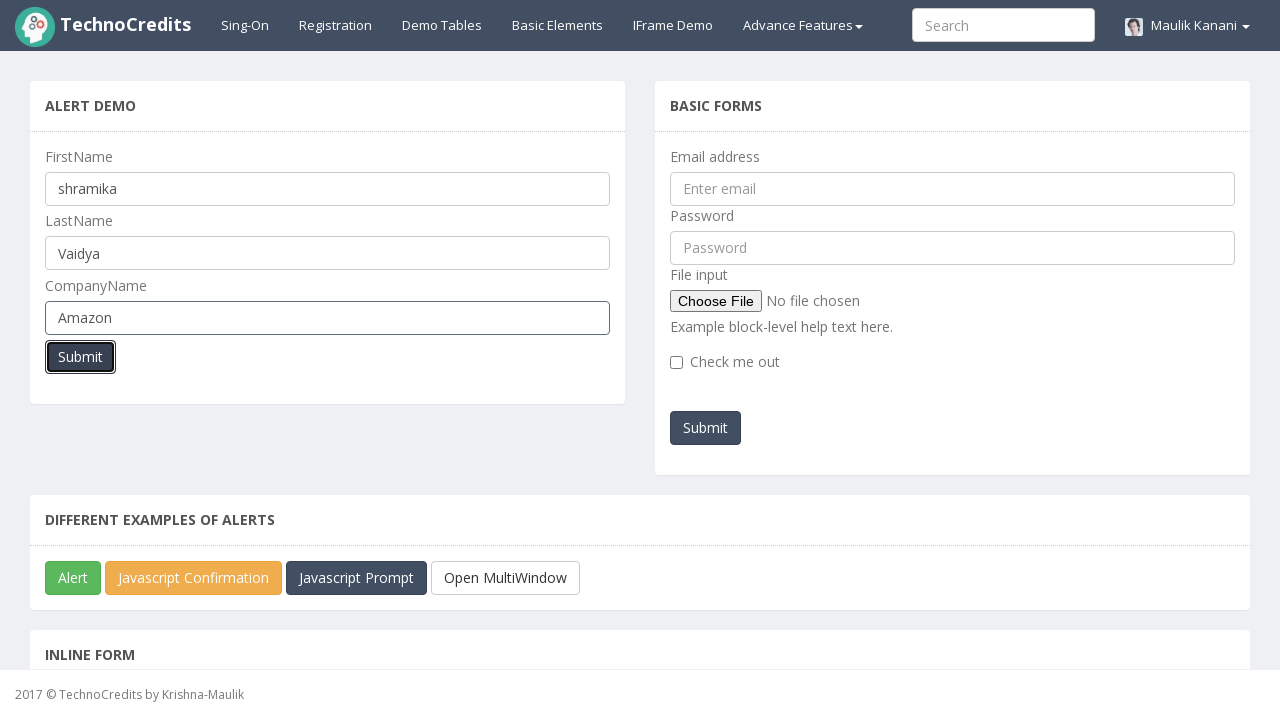

Alert dialog accepted
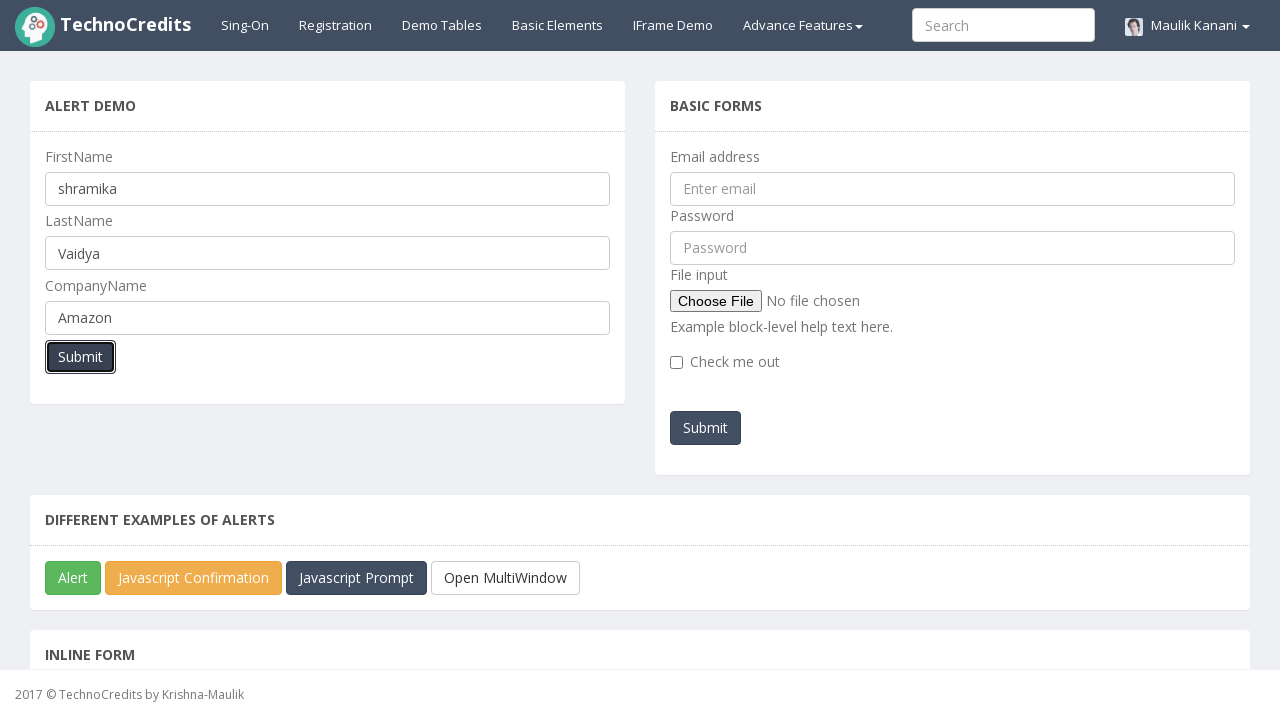

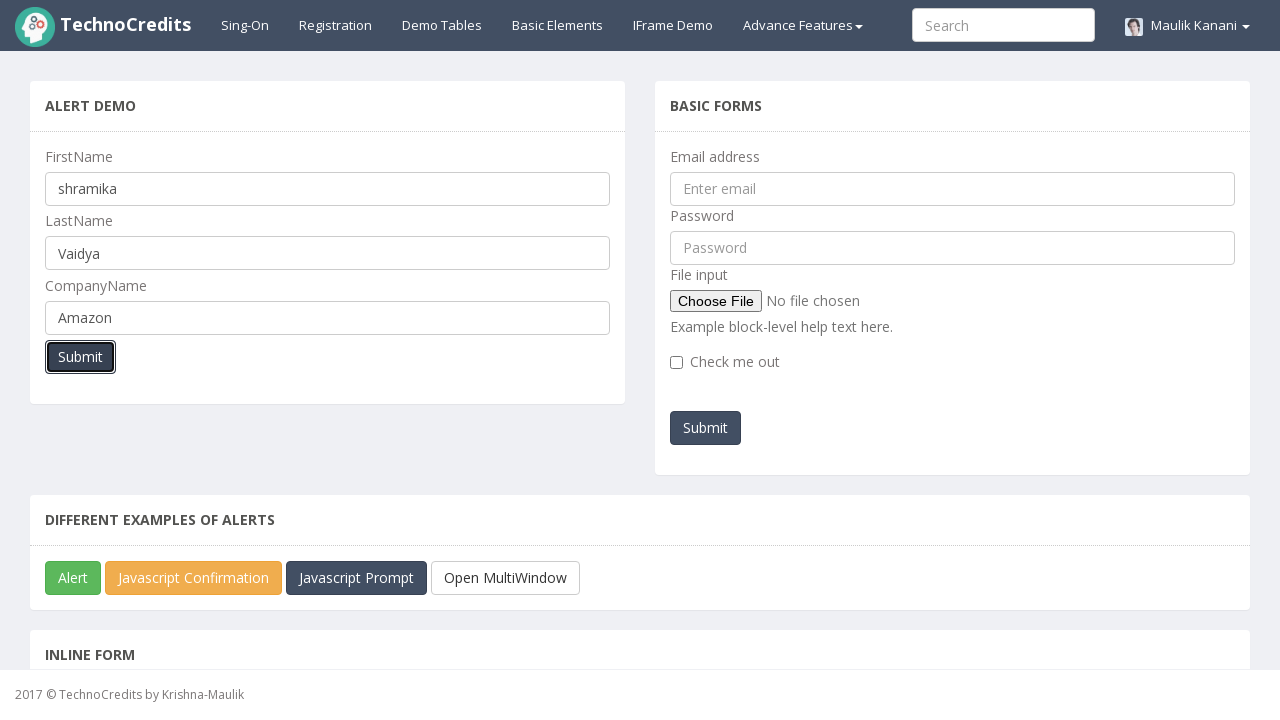